Tests selecting a product by clicking the add to cart button on the second product

Starting URL: https://rahulshettyacademy.com/seleniumPractise/#/

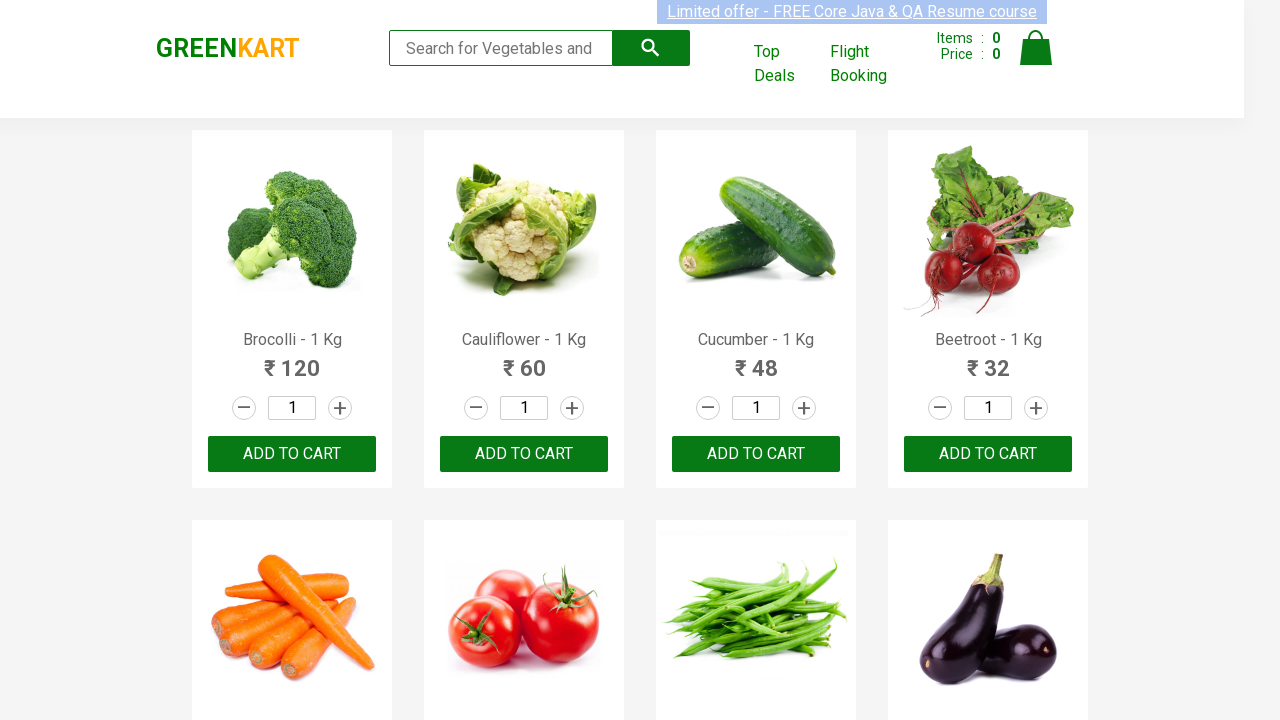

Filled search field with 'ca' to filter products on .search-keyword
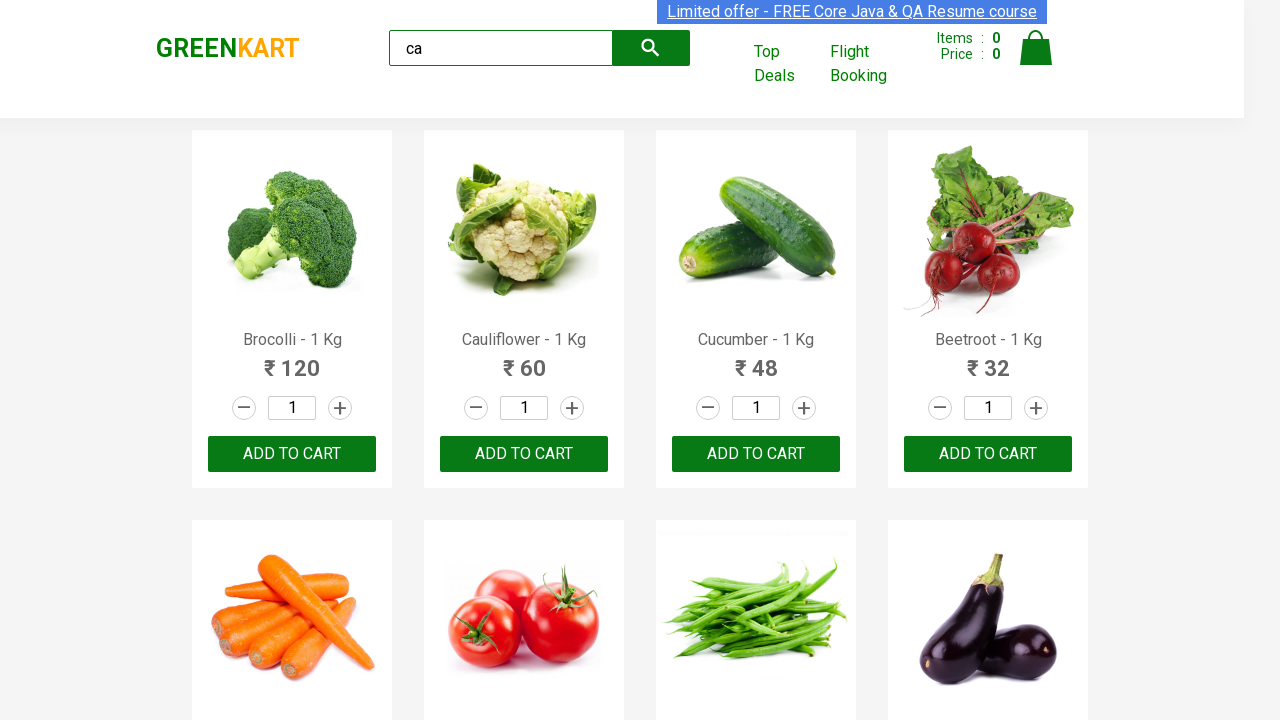

Waited for product filter results to load
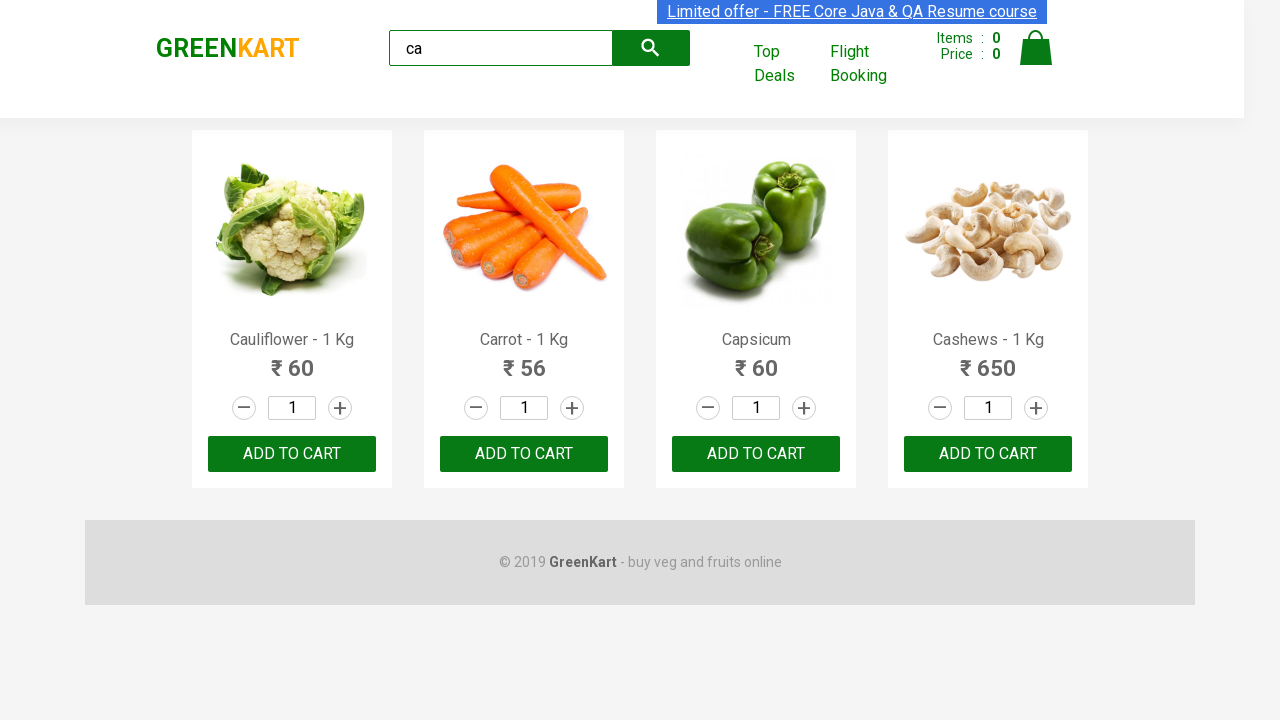

Clicked add to cart button on the second product at (524, 454) on :nth-child(2) > .product-action > button
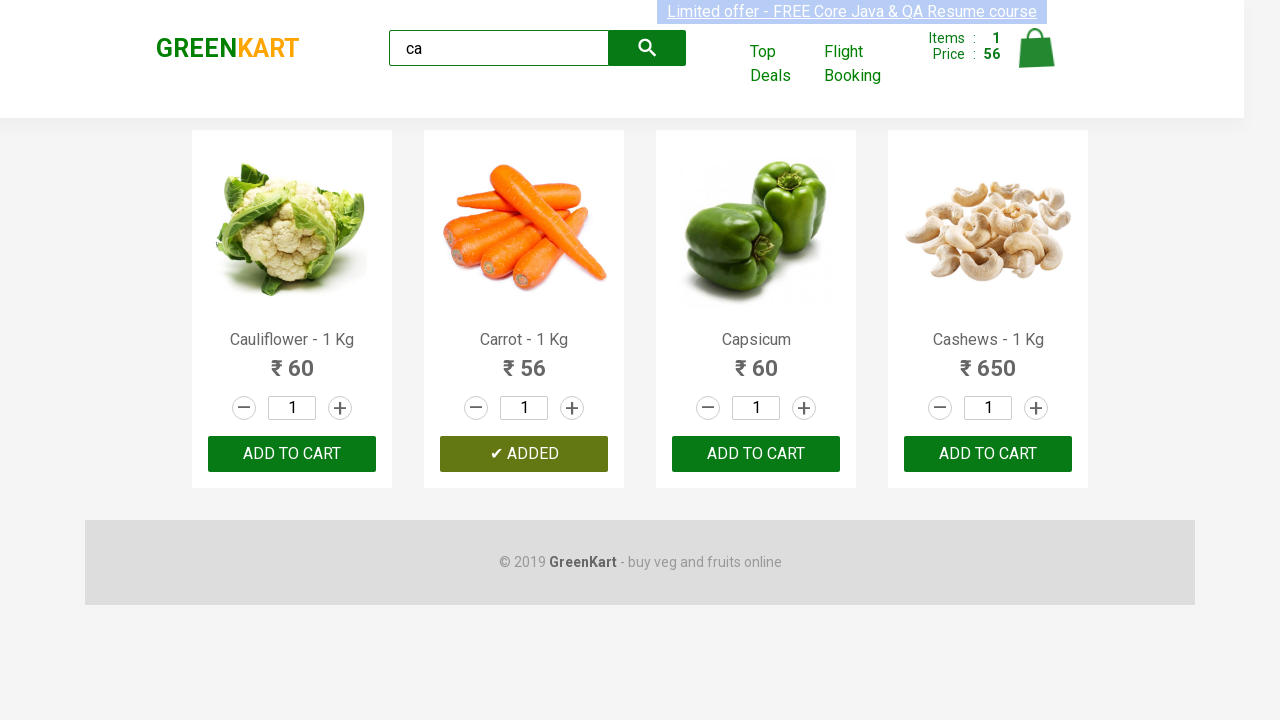

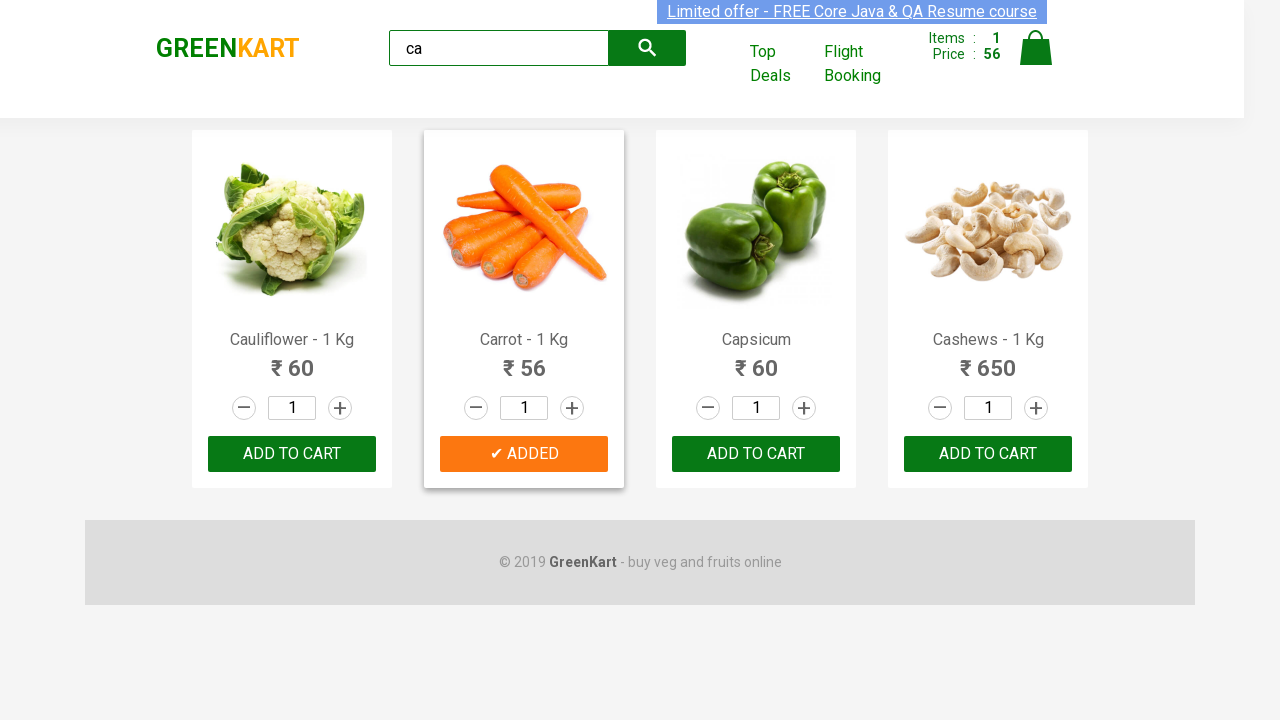